Tests adding todo items by filling the input field and pressing Enter, then verifying the items appear in the list

Starting URL: https://demo.playwright.dev/todomvc

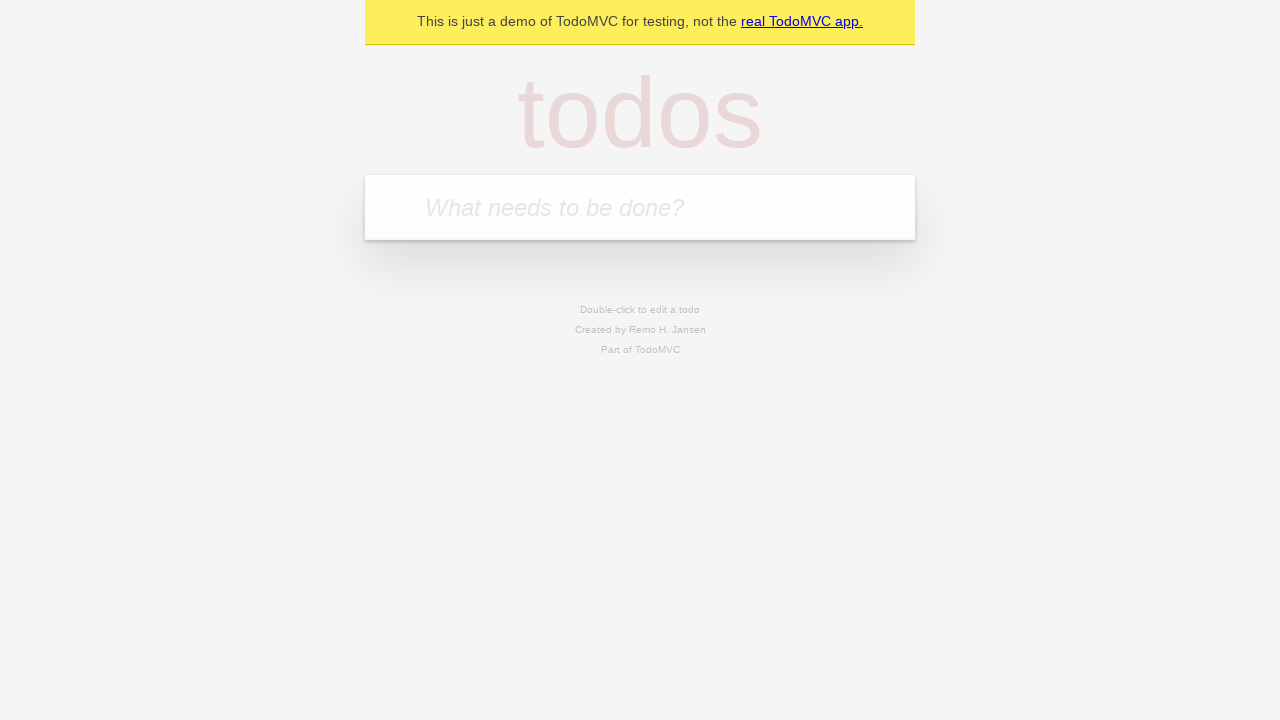

Filled todo input field with 'buy some cheese' on internal:attr=[placeholder="What needs to be done?"i]
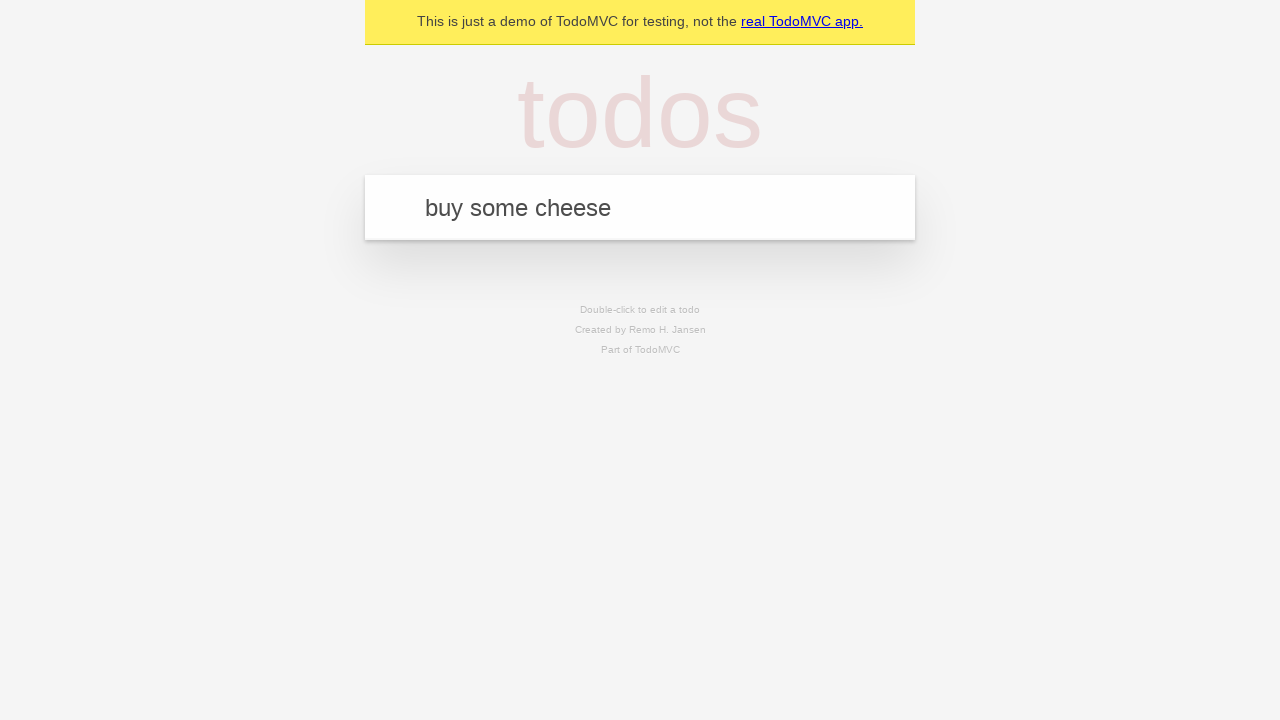

Pressed Enter to create first todo item on internal:attr=[placeholder="What needs to be done?"i]
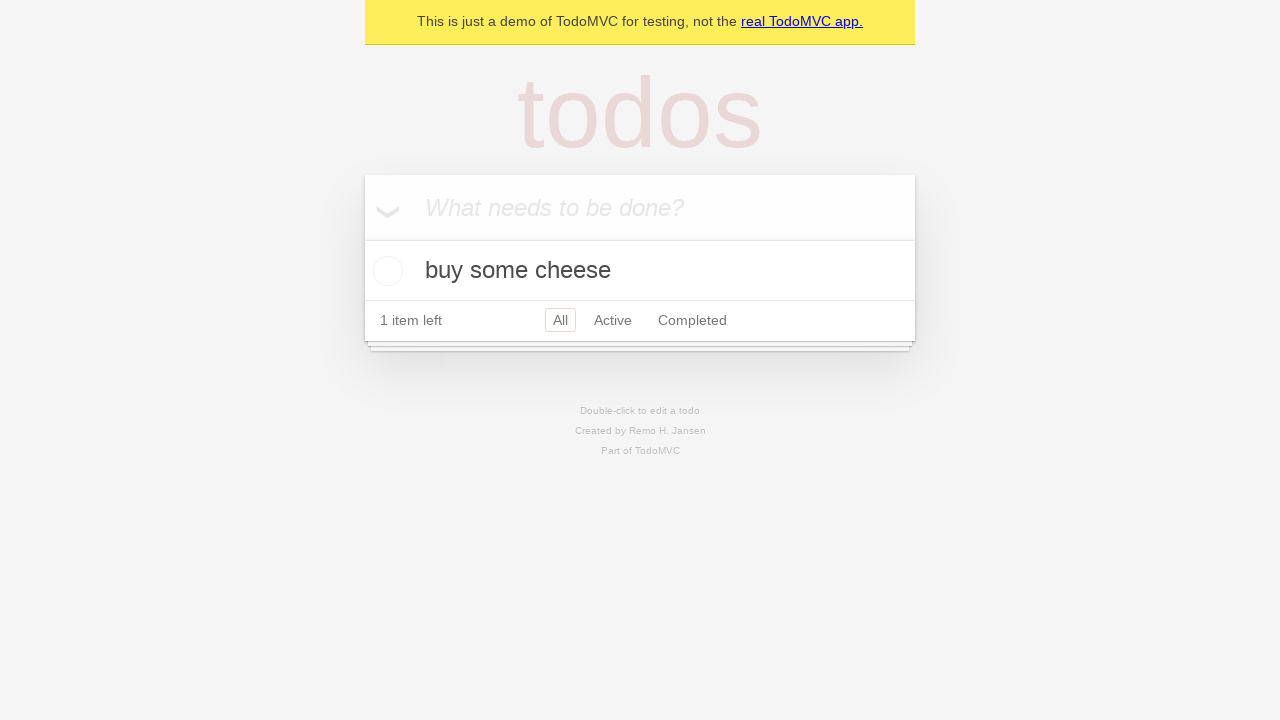

Filled todo input field with 'feed the cat' on internal:attr=[placeholder="What needs to be done?"i]
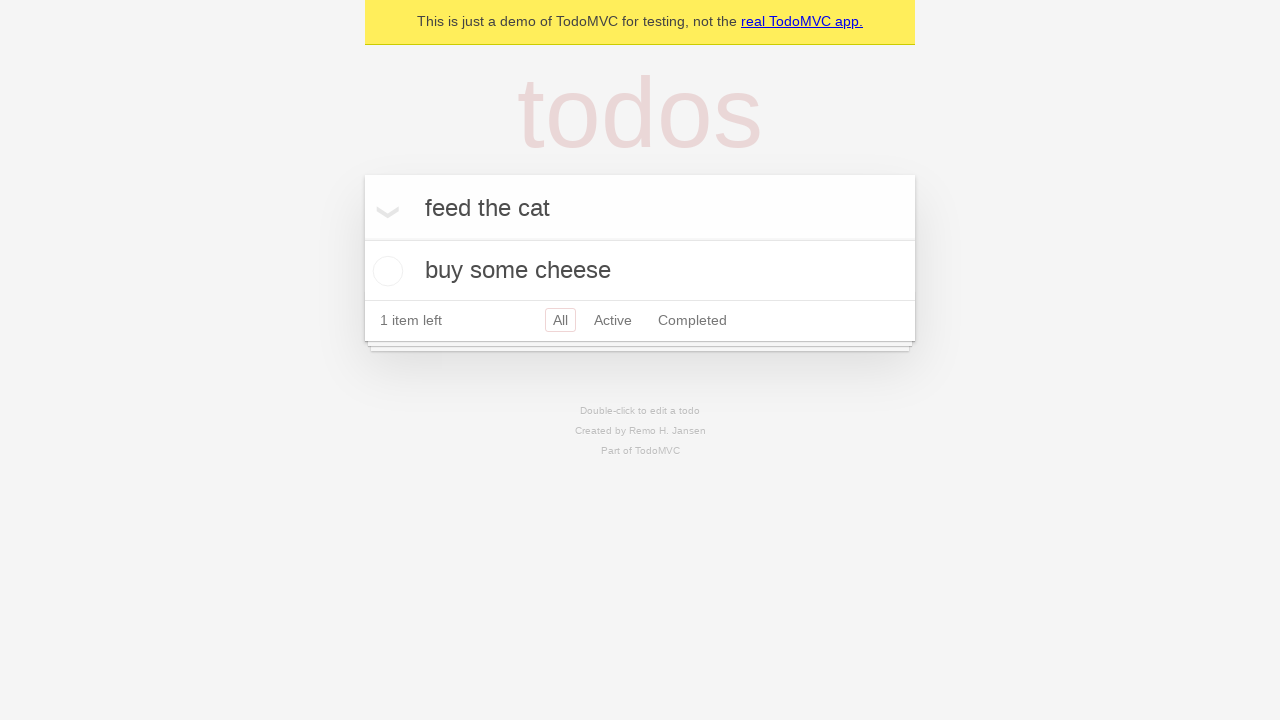

Pressed Enter to create second todo item on internal:attr=[placeholder="What needs to be done?"i]
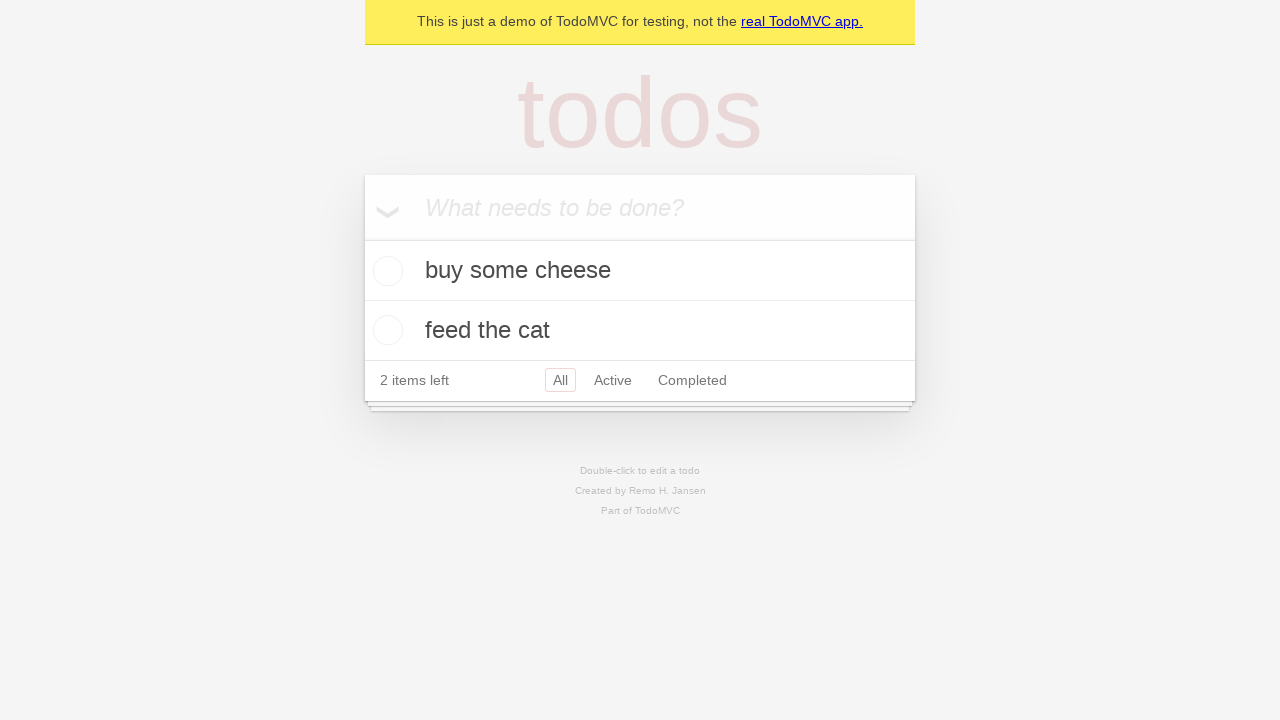

Verified todo items appeared in the list
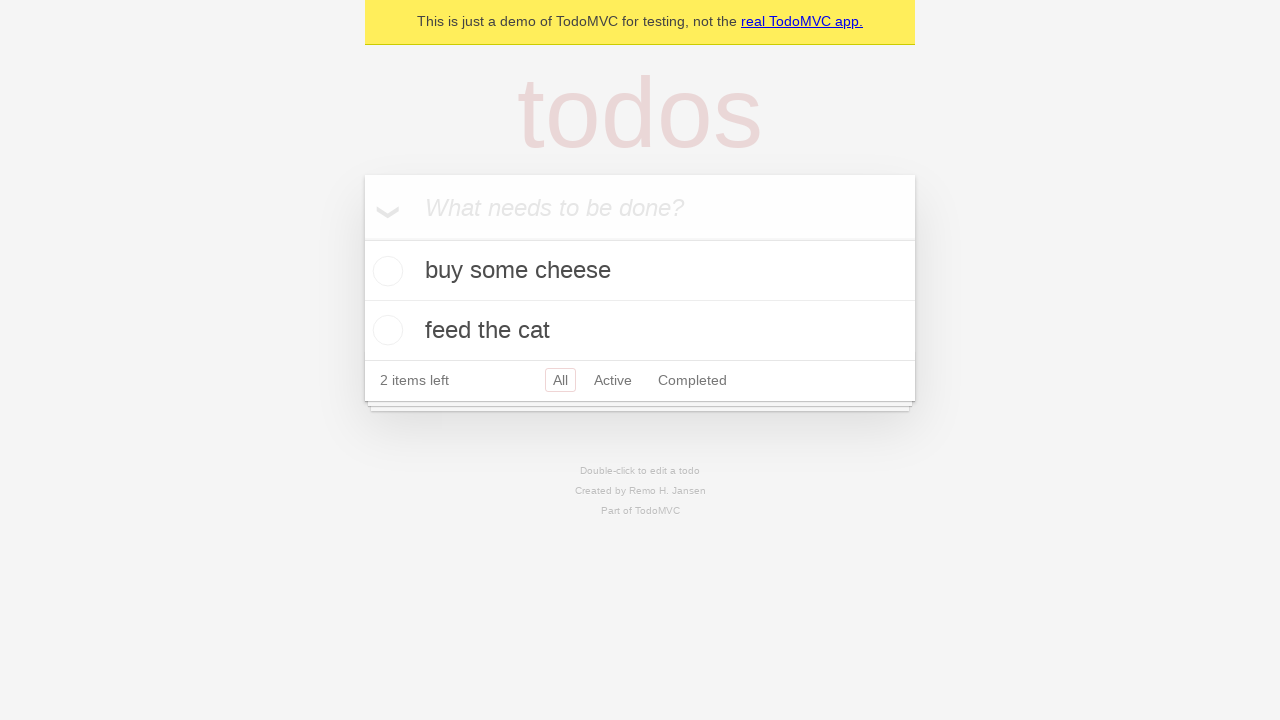

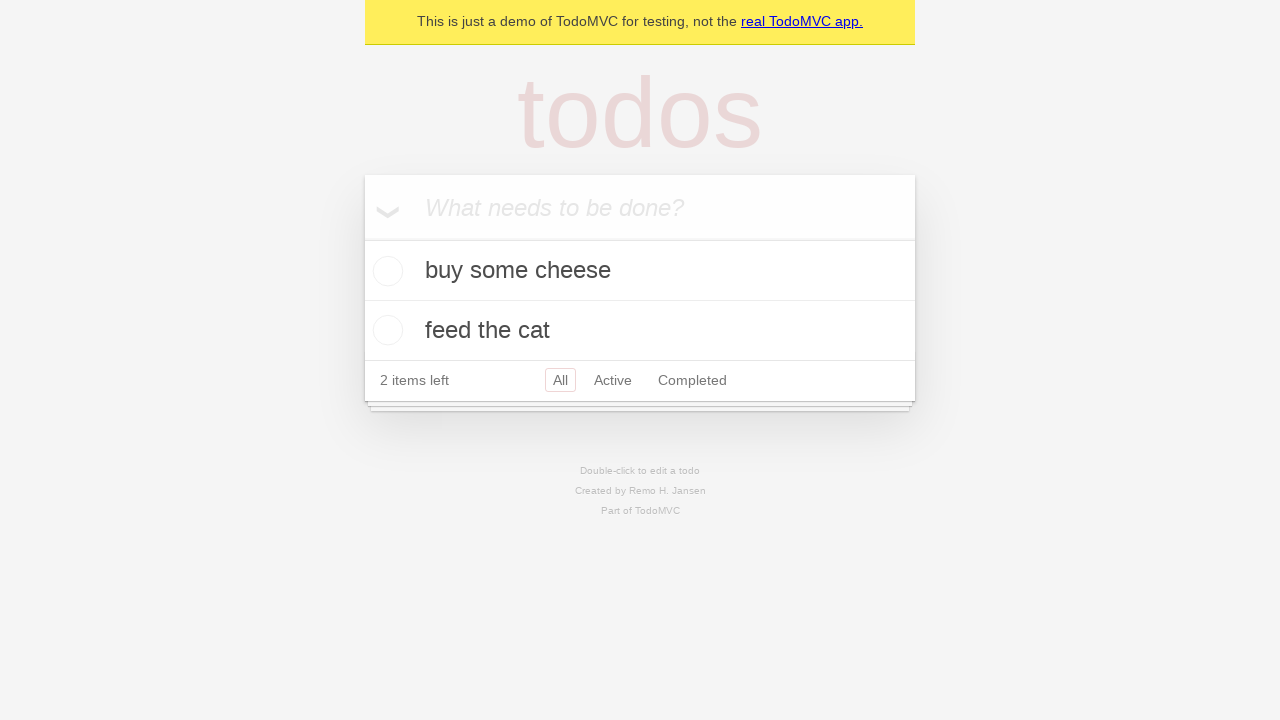